Tests the server request form on the website by scrolling to the form, filling in location, email, and message fields, submitting the form, and closing the confirmation dialog.

Starting URL: https://symlexvpn.com/country-list/

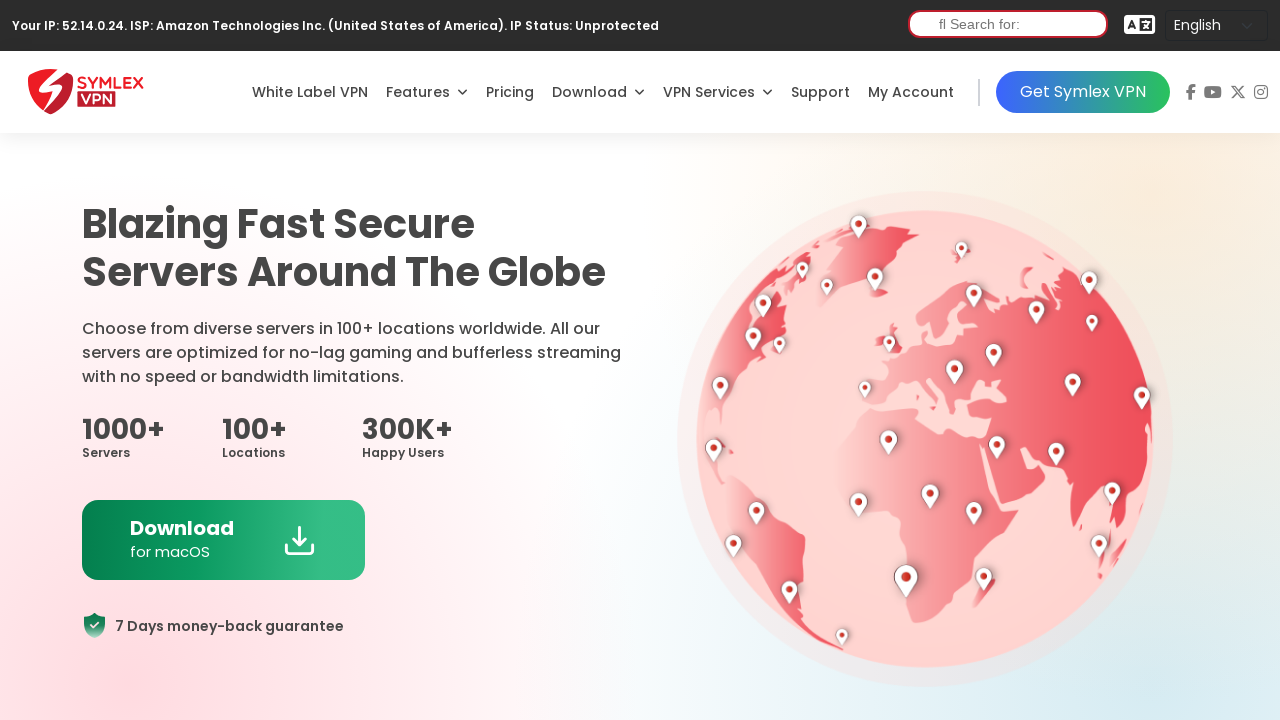

Scrolled down 2700 pixels to reach the server request form
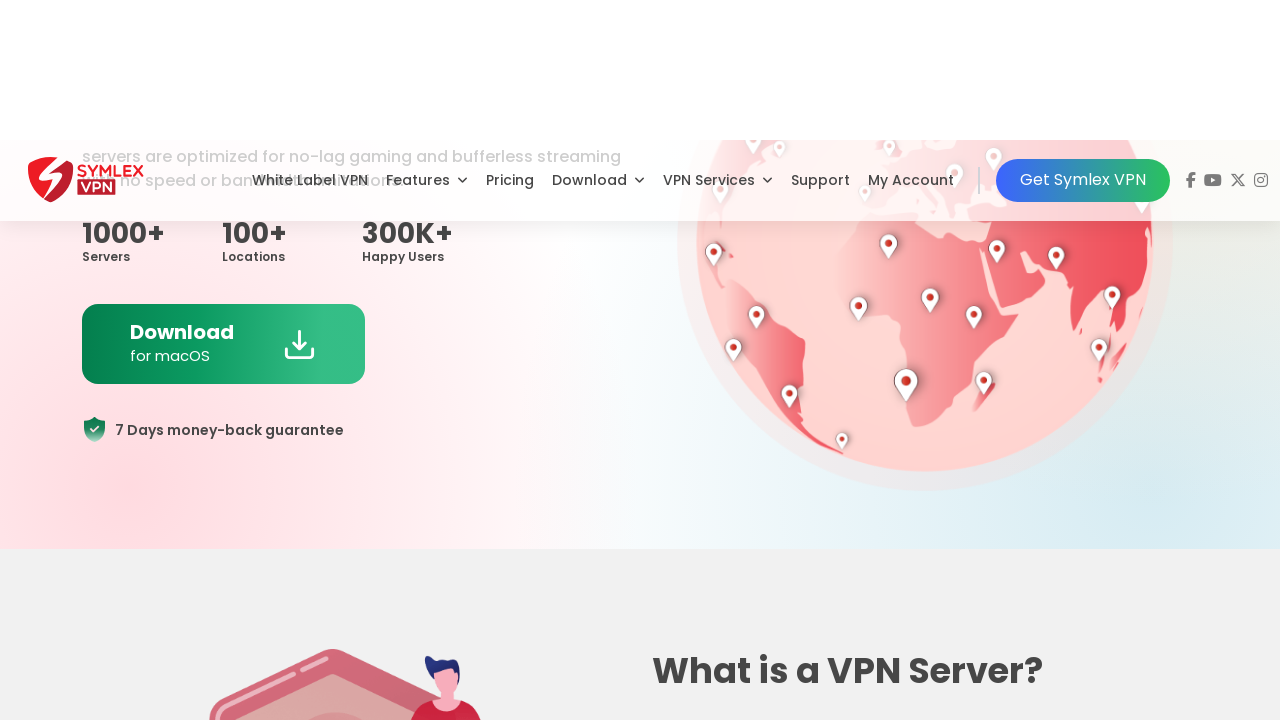

Waited 1000ms for form to be visible
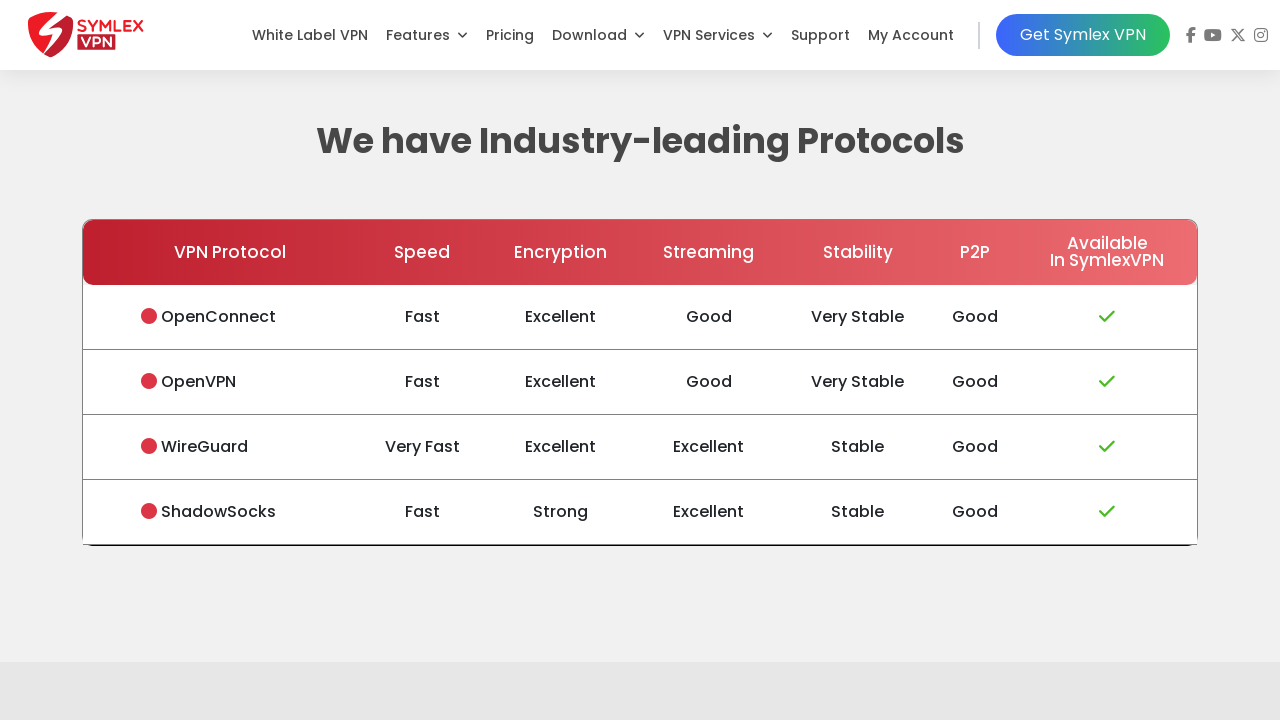

Filled in the Preferable Location field with 'china' on section:nth-of-type(4) form input:first-of-type
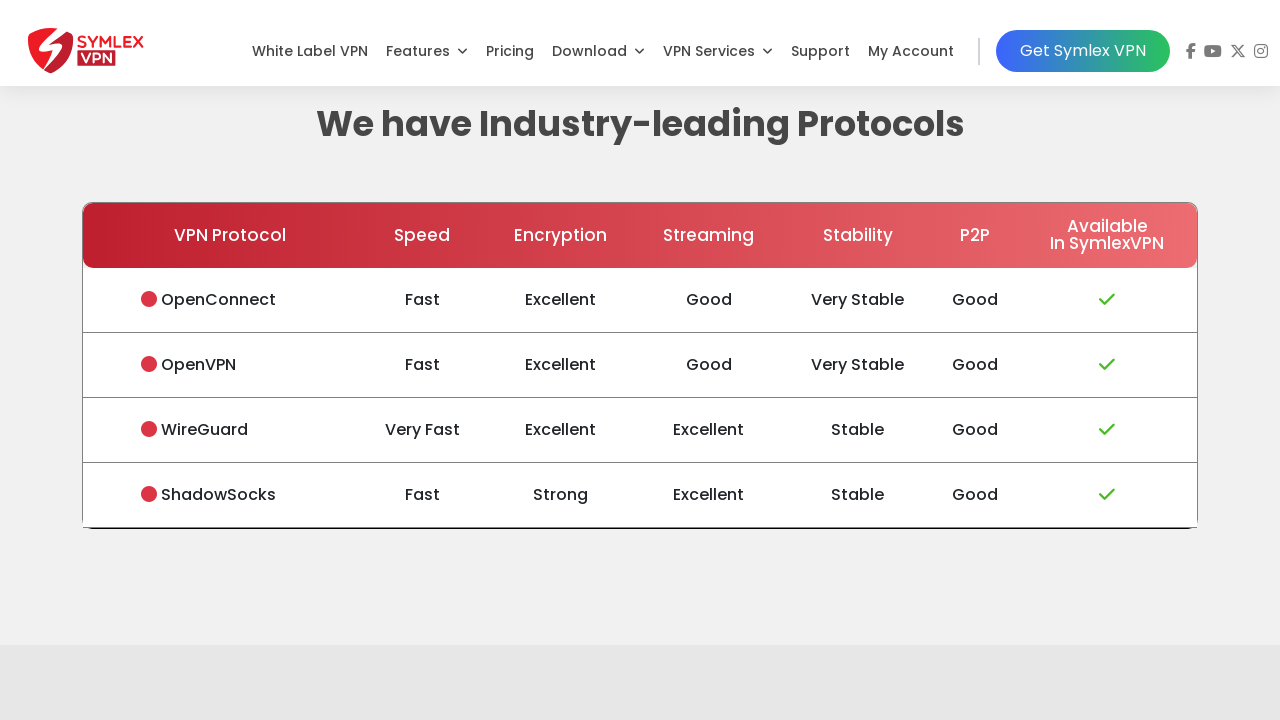

Filled in the Email field with 'testuser_847@gmail.com' on section:nth-of-type(4) form div:nth-of-type(2) input
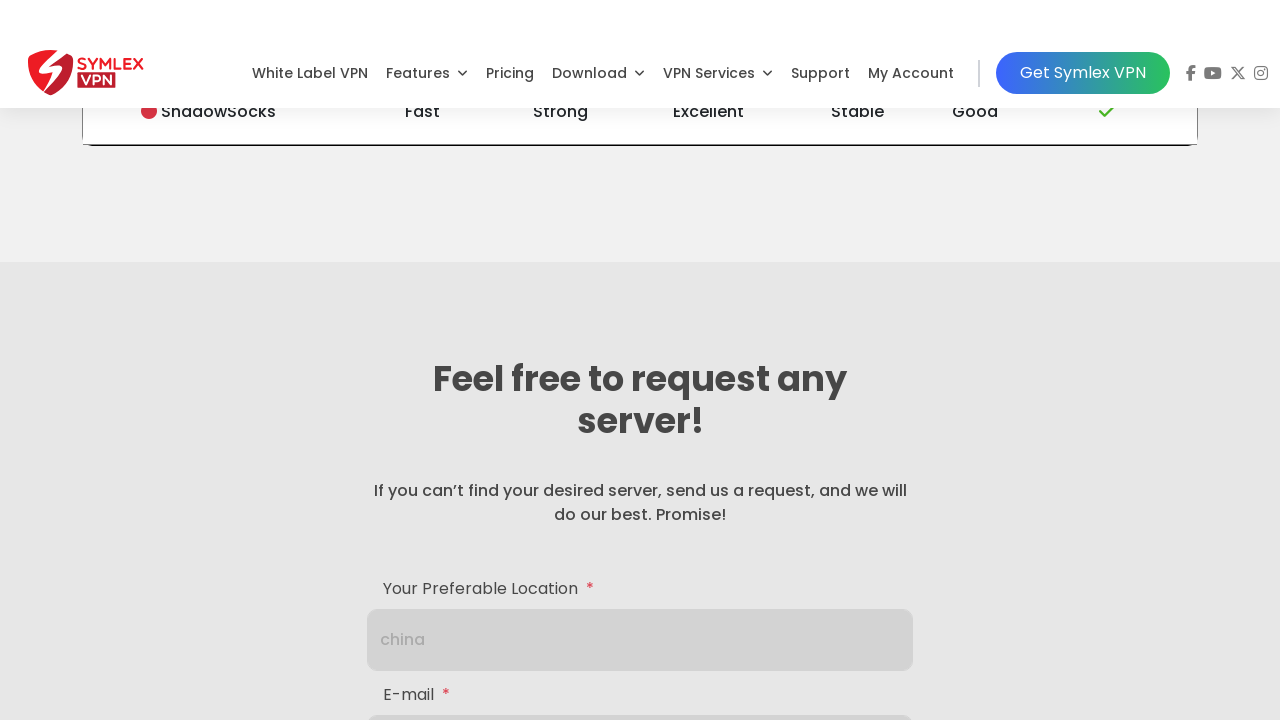

Filled in the Message field with 'Requesting server access for testing purposes' on section:nth-of-type(4) form div:nth-of-type(3) input
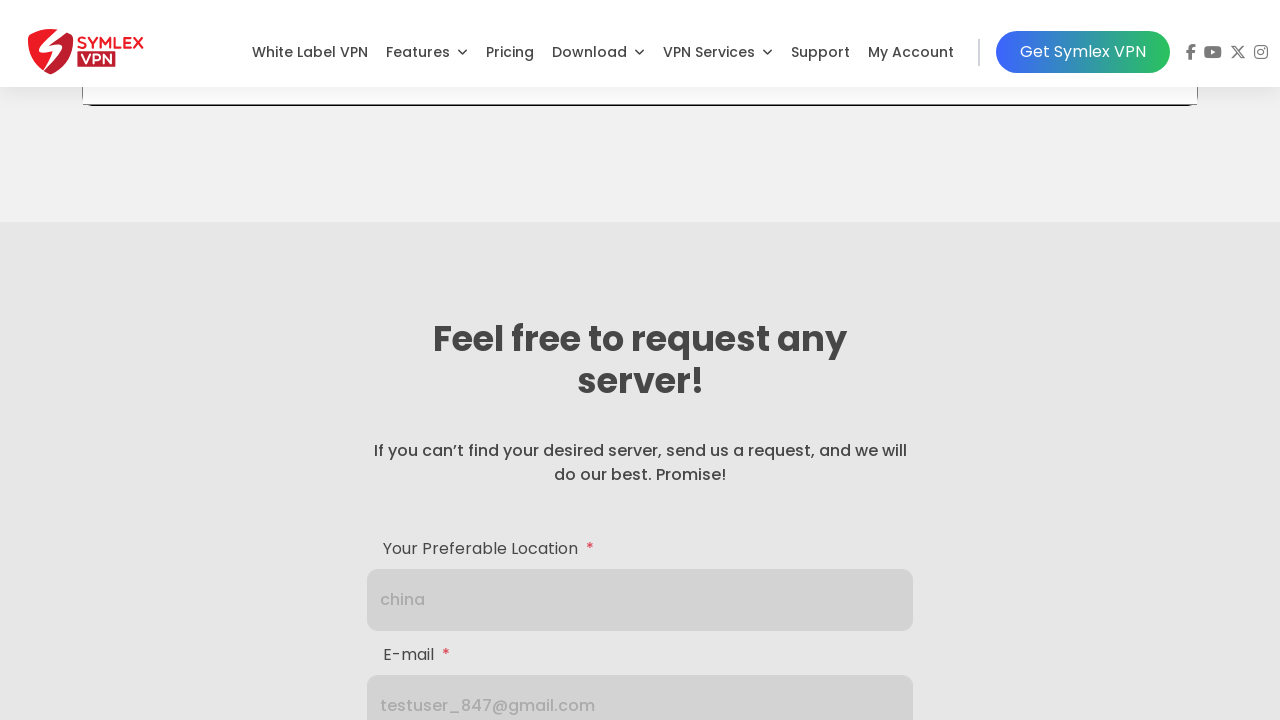

Clicked the Submit button to submit the server request form at (640, 405) on section:nth-of-type(4) form button:first-of-type
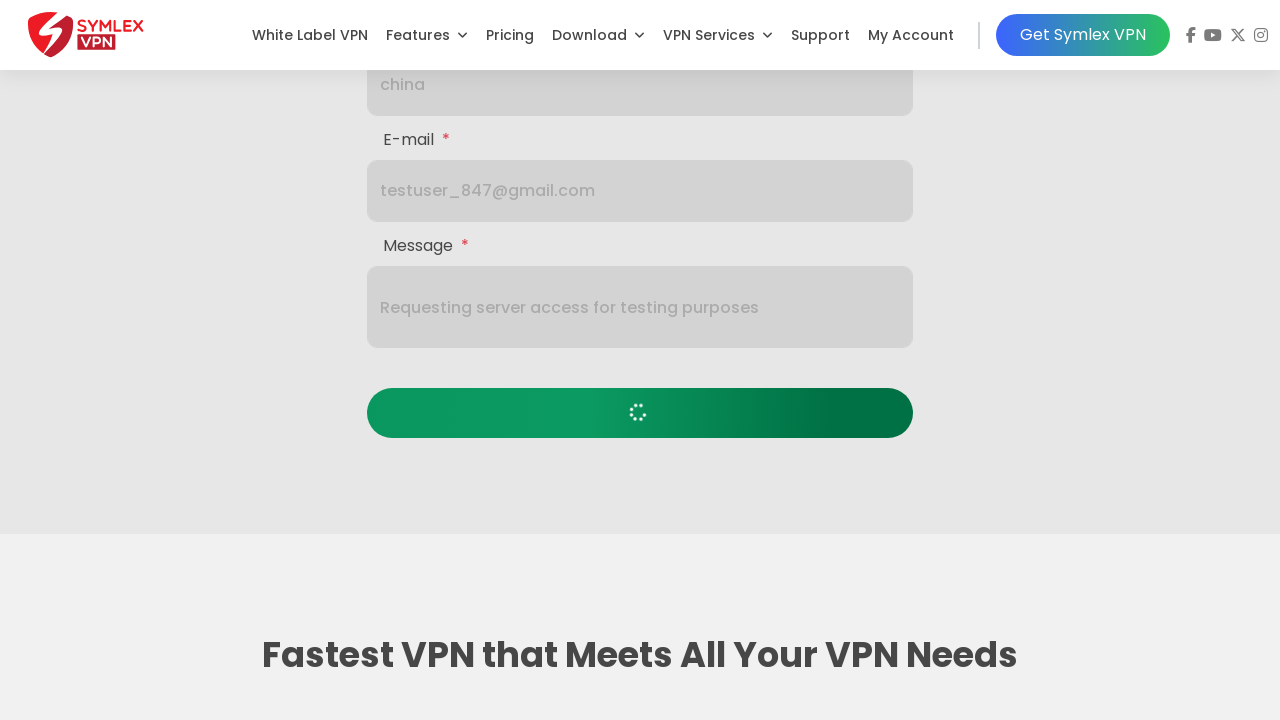

Waited 1500ms for confirmation dialog to appear
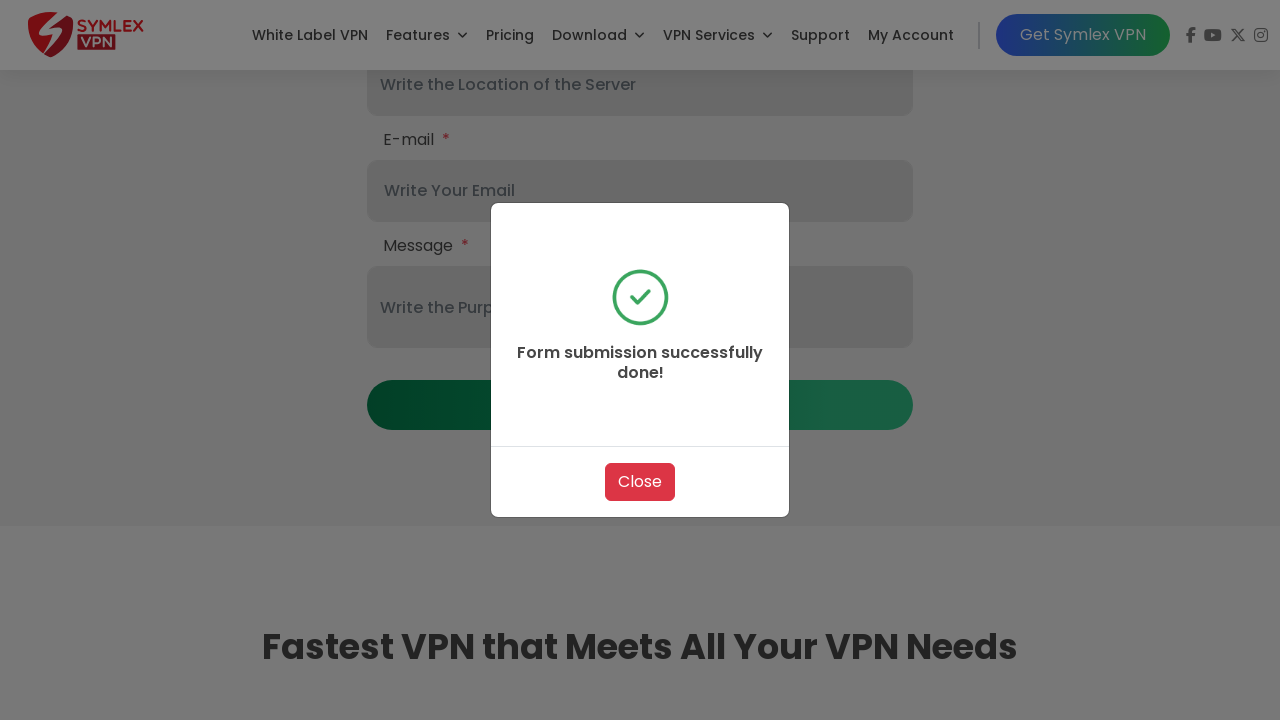

Clicked the close button to dismiss the confirmation dialog at (640, 482) on section:nth-of-type(4) div:nth-of-type(2) button
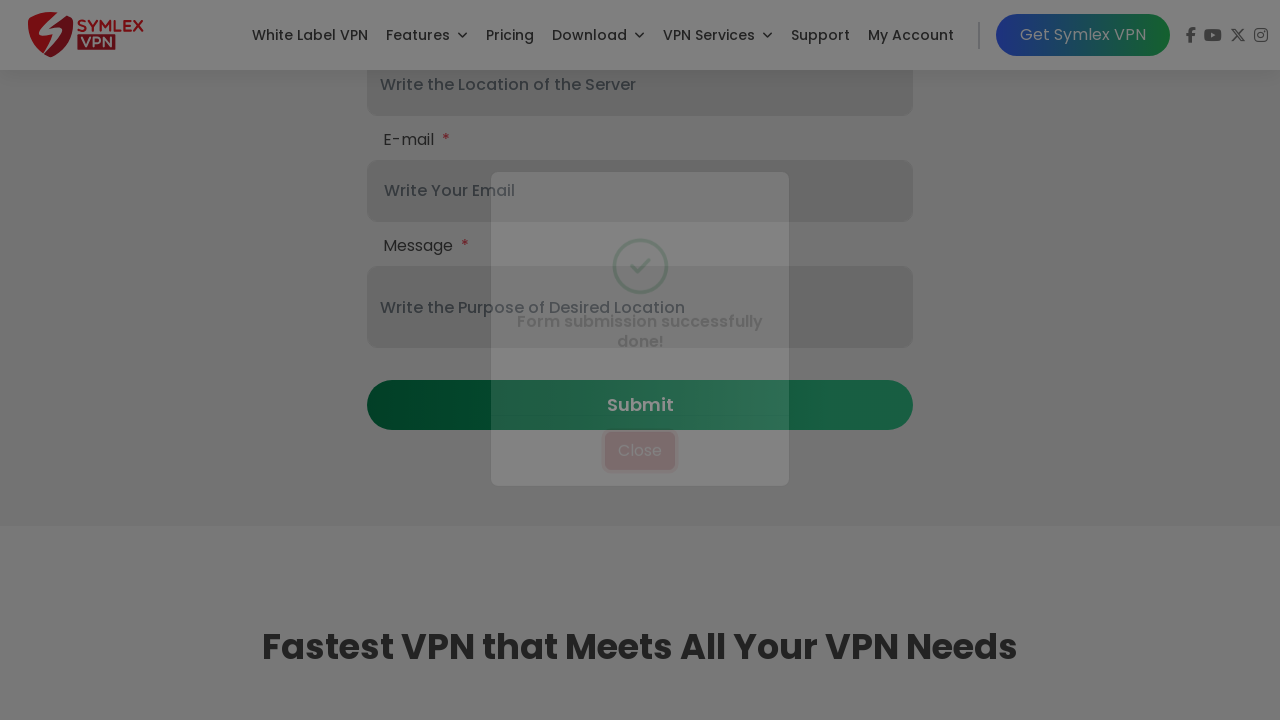

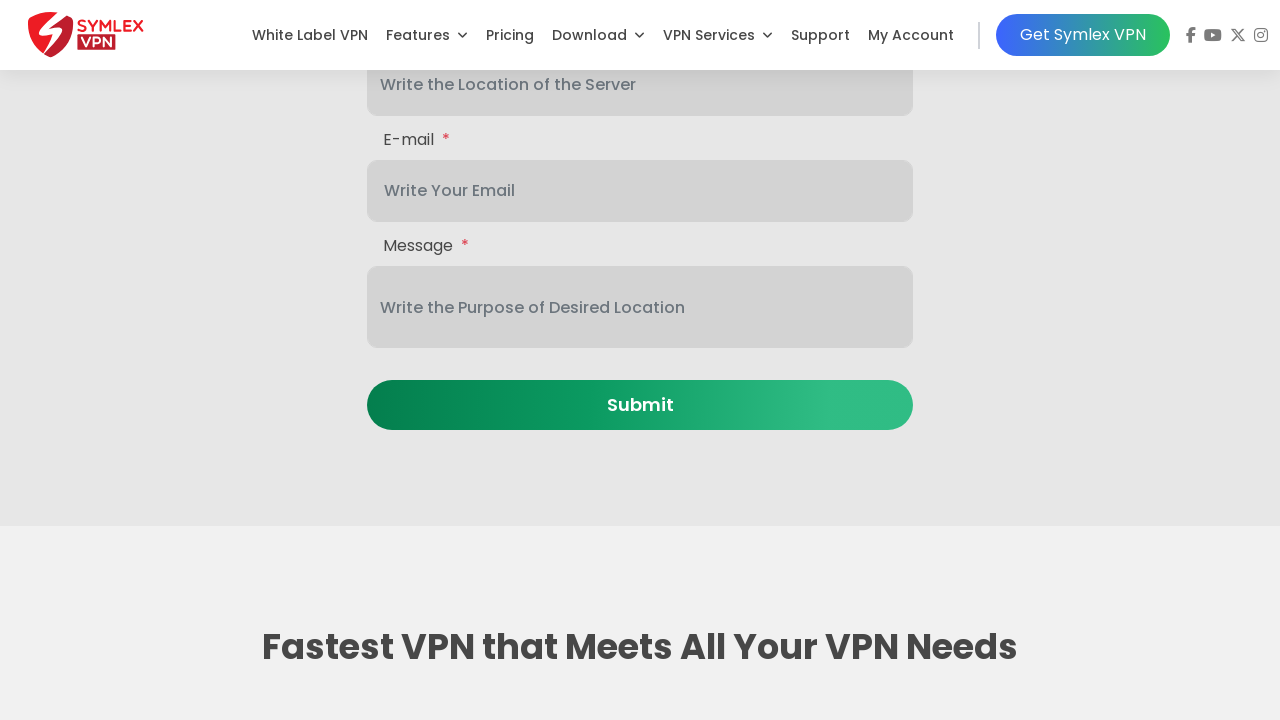